Tests the FIPE vehicle price lookup functionality by selecting vehicle type (cars), reference date, brand, model, and year, then performing a search to view the average price.

Starting URL: https://veiculos.fipe.org.br/

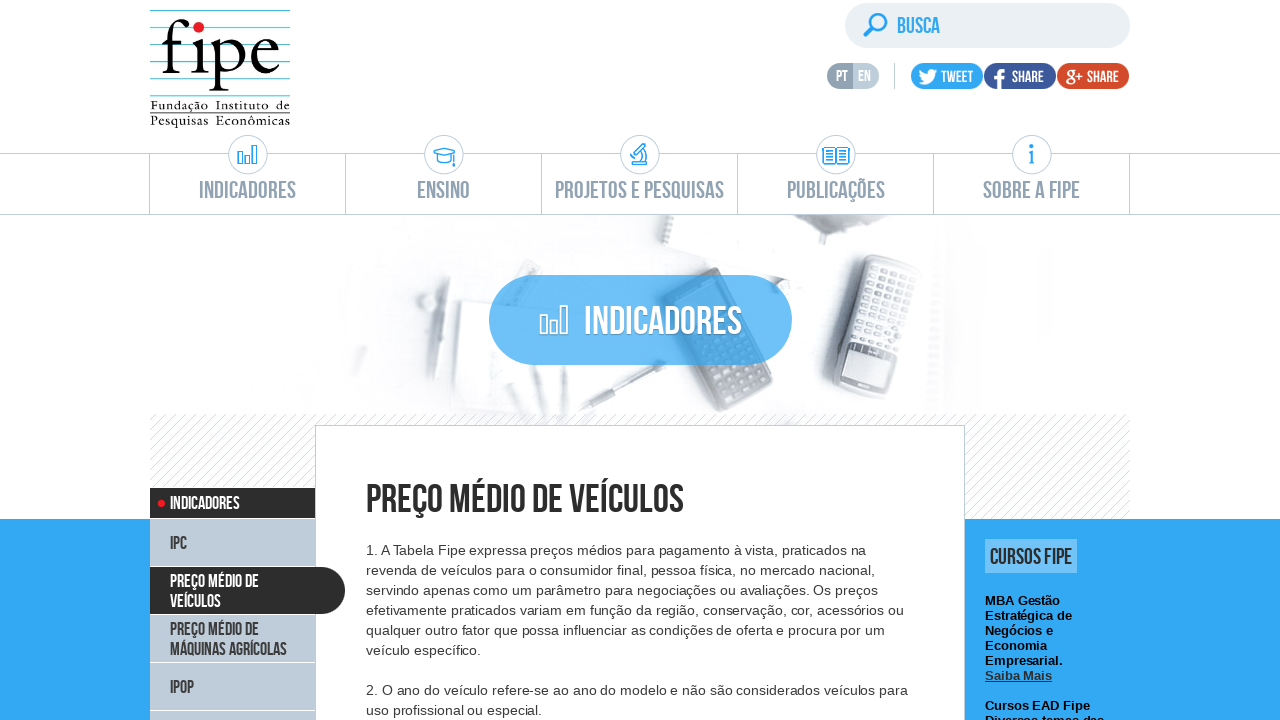

Waited for page to load - Cars selector visible
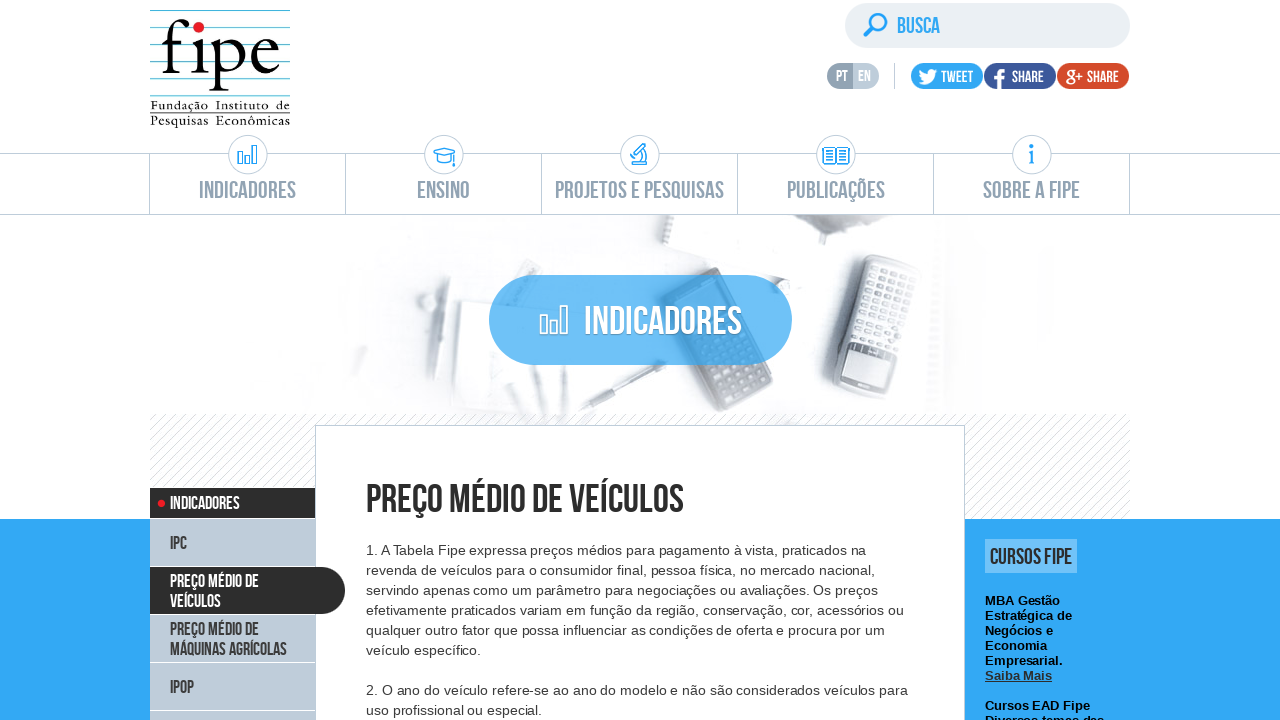

Clicked on Cars vehicle type selector at (641, 360) on .ilustra
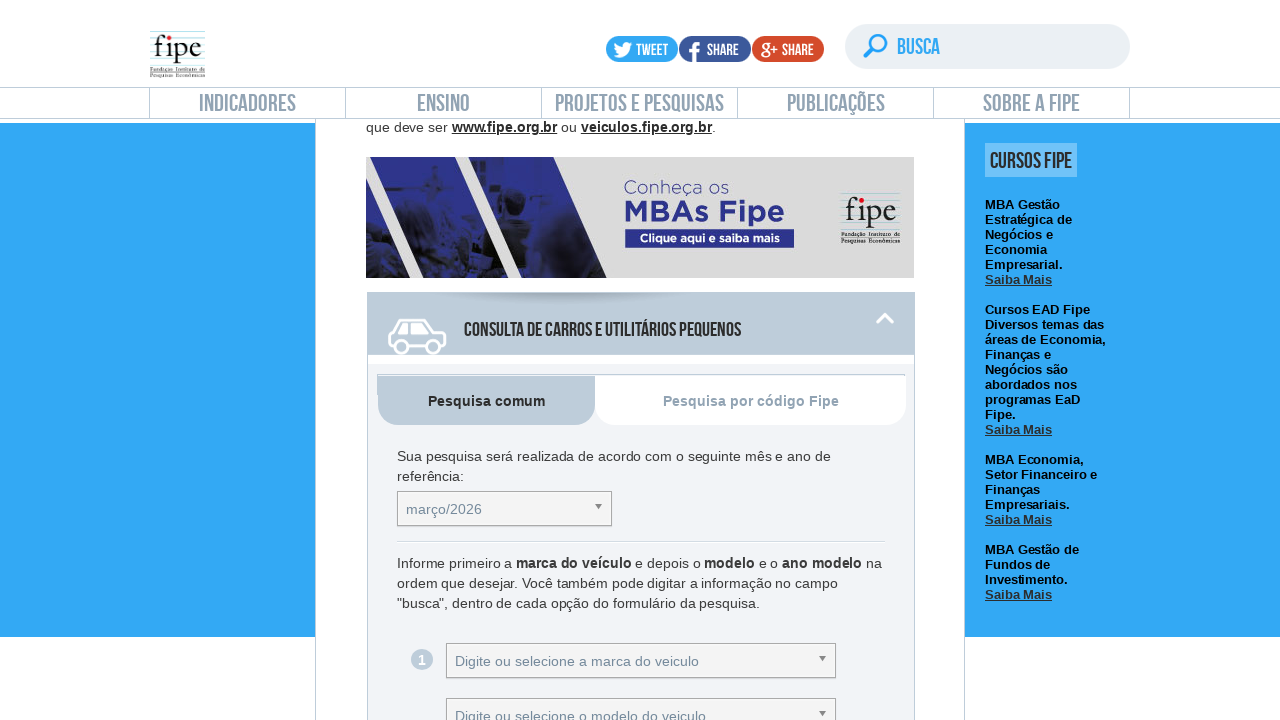

Waited for Cars selection to process
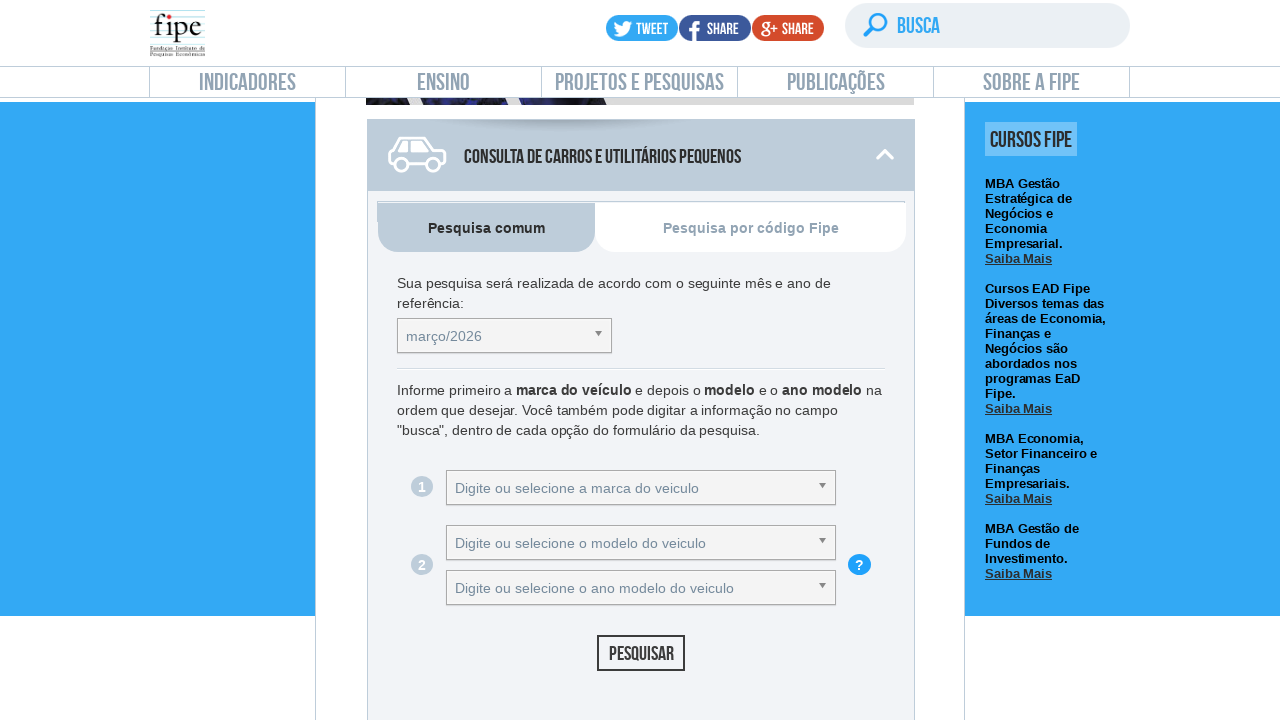

Clicked on reference date dropdown at (504, 336) on #selectTabelaReferenciacarro_chosen > a
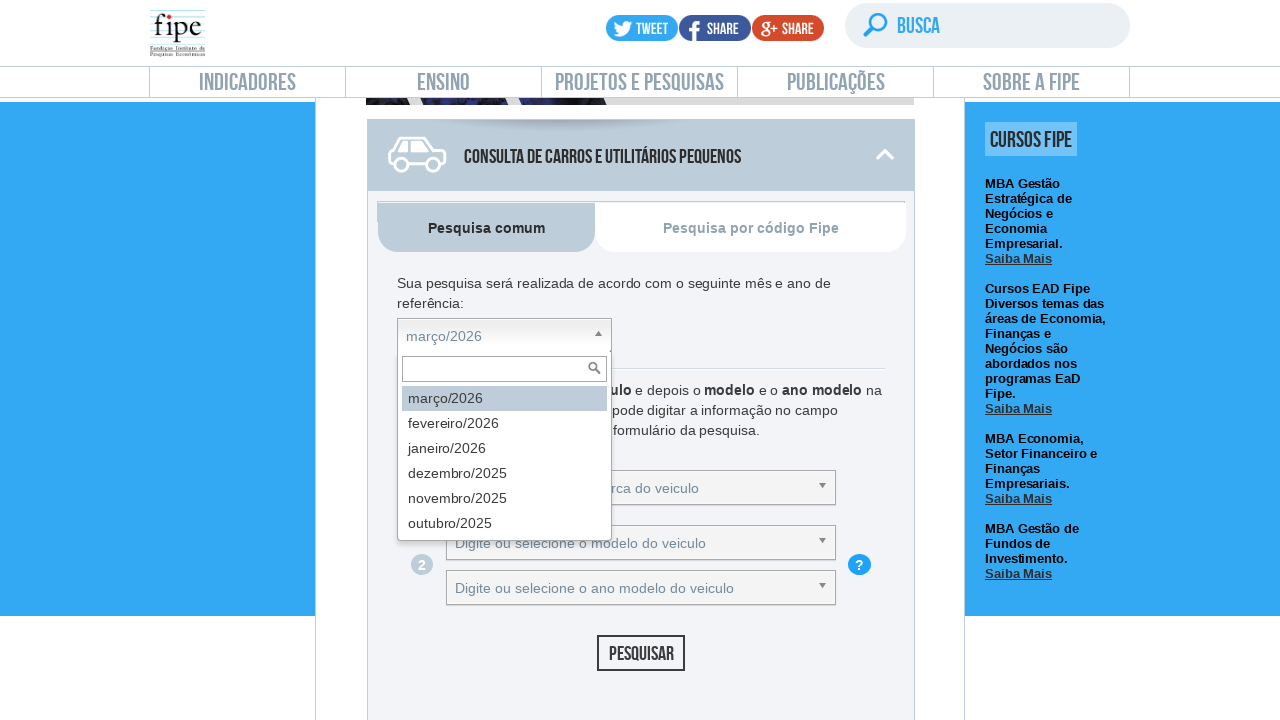

Waited for reference date dropdown to expand
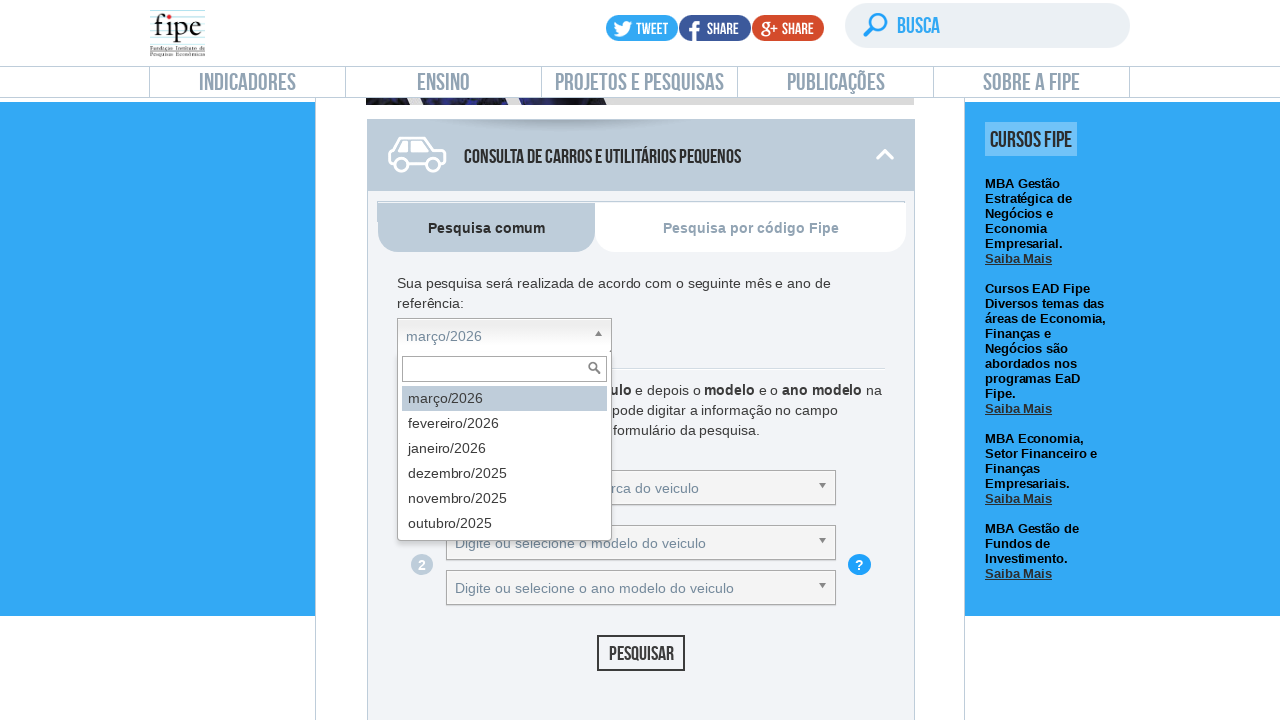

Selected first available reference date at (504, 398) on li.active-result:nth-child(1)
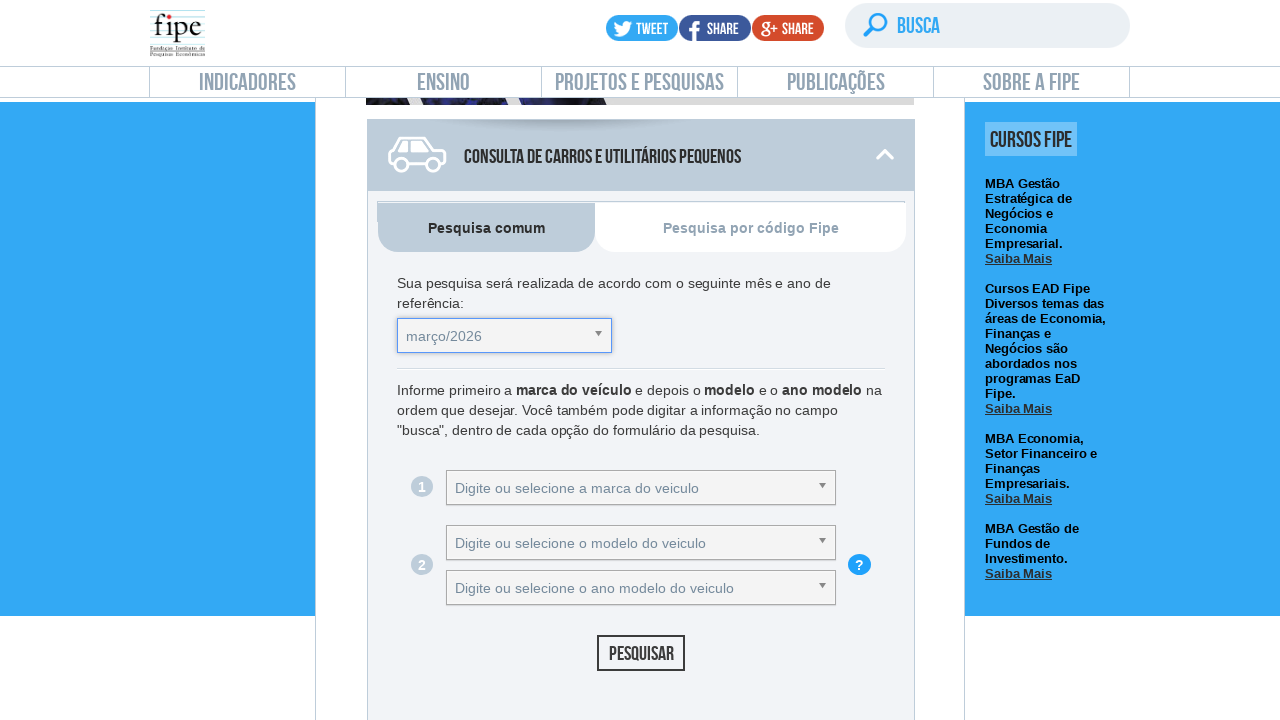

Waited for date selection to complete
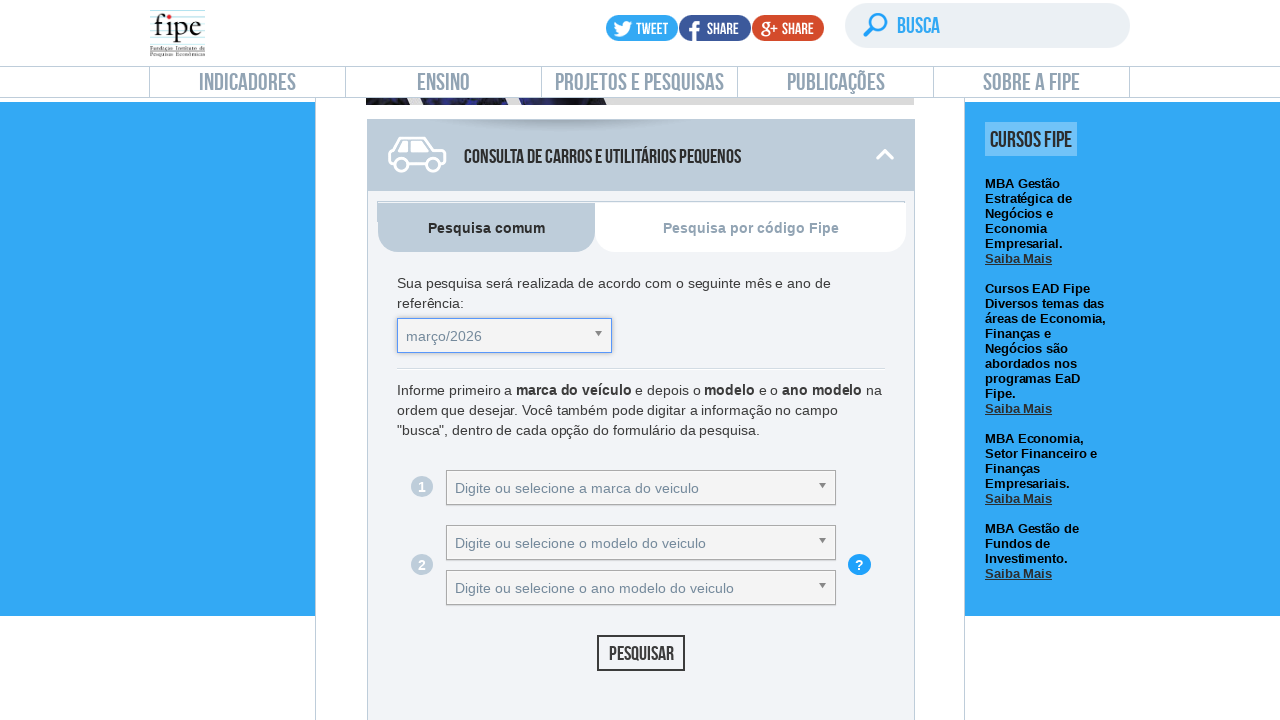

Clicked on vehicle brand dropdown at (641, 488) on #selectMarcacarro_chosen > a
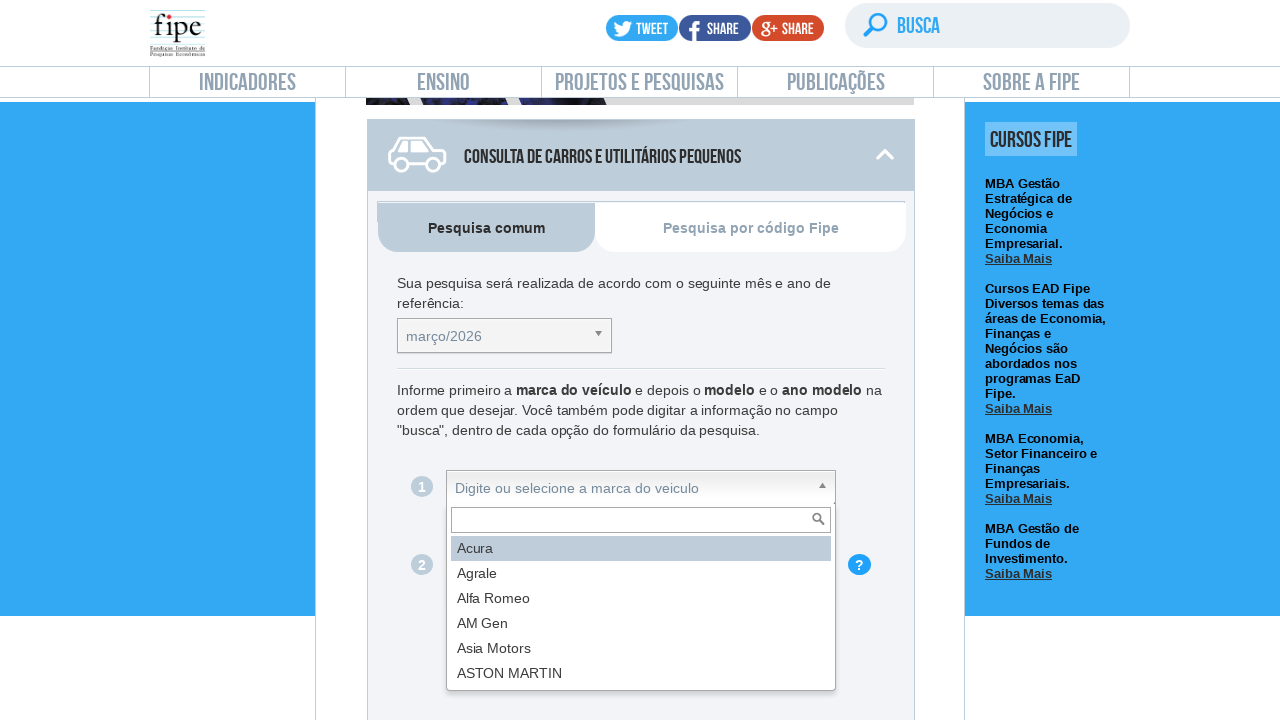

Waited for brand dropdown to expand
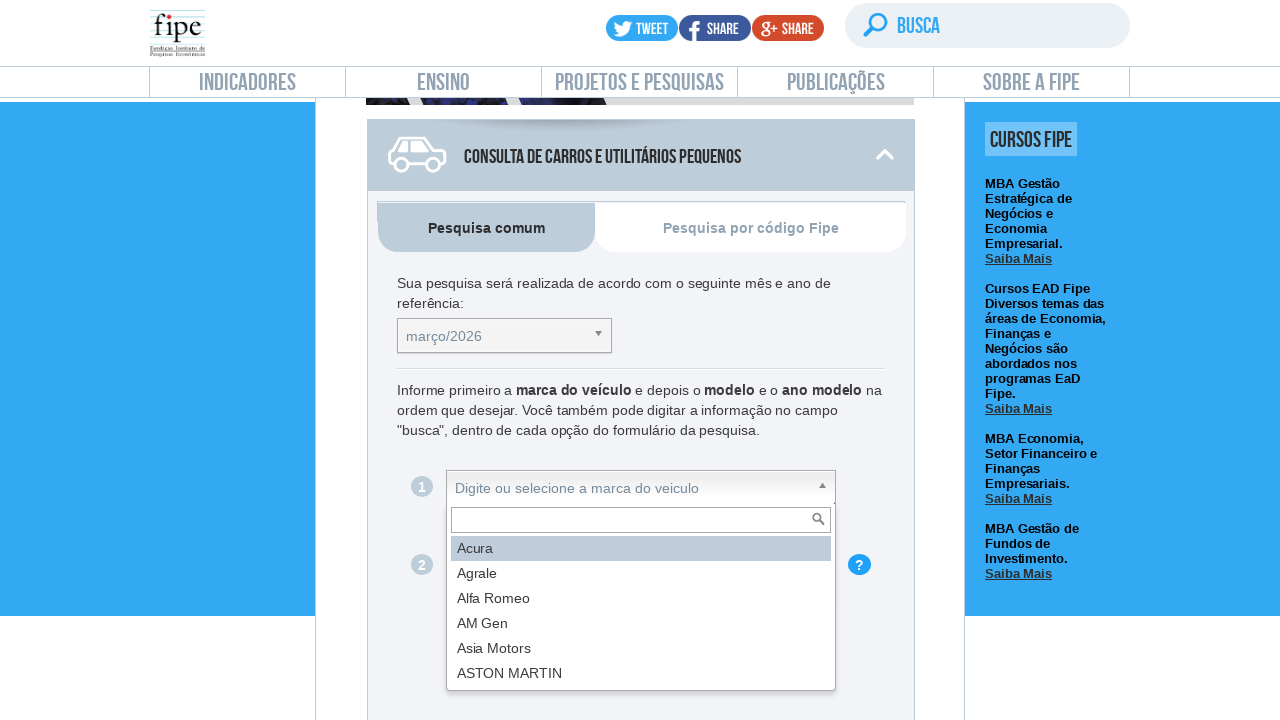

Selected first available vehicle brand at (641, 548) on #selectMarcacarro_chosen > div:nth-child(2) > ul:nth-child(2) > li:nth-child(1)
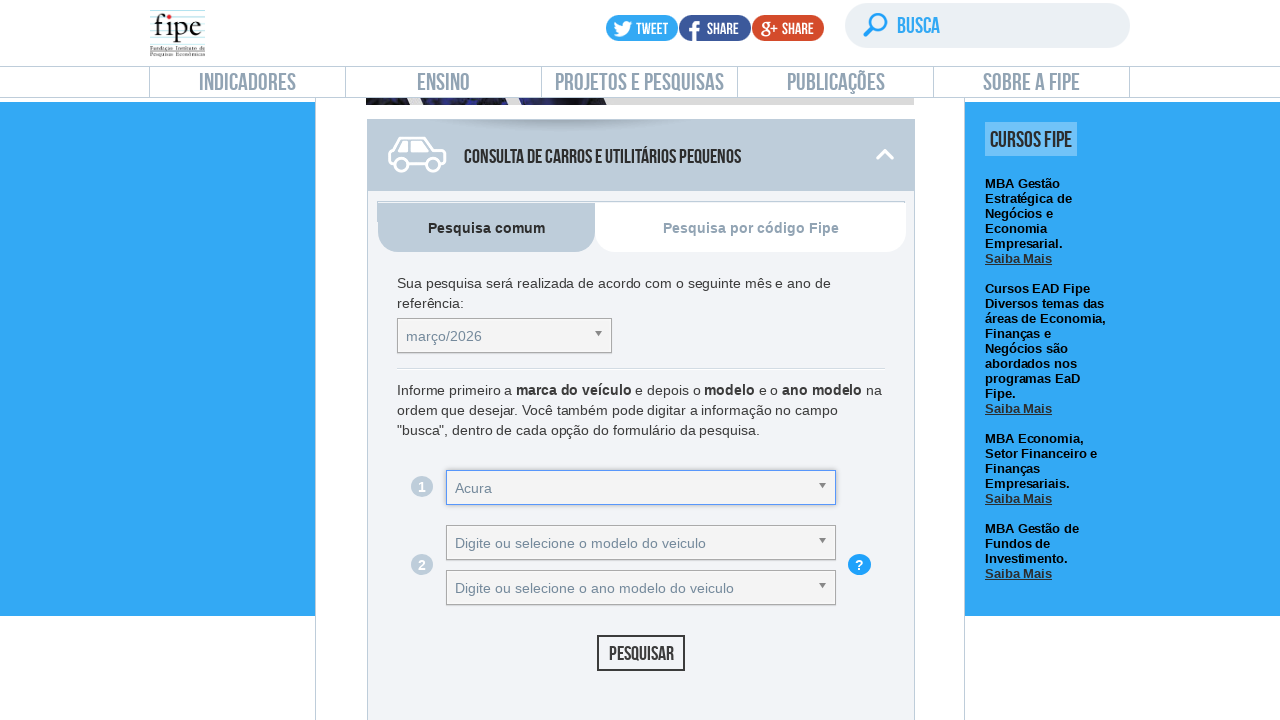

Waited for brand selection to complete
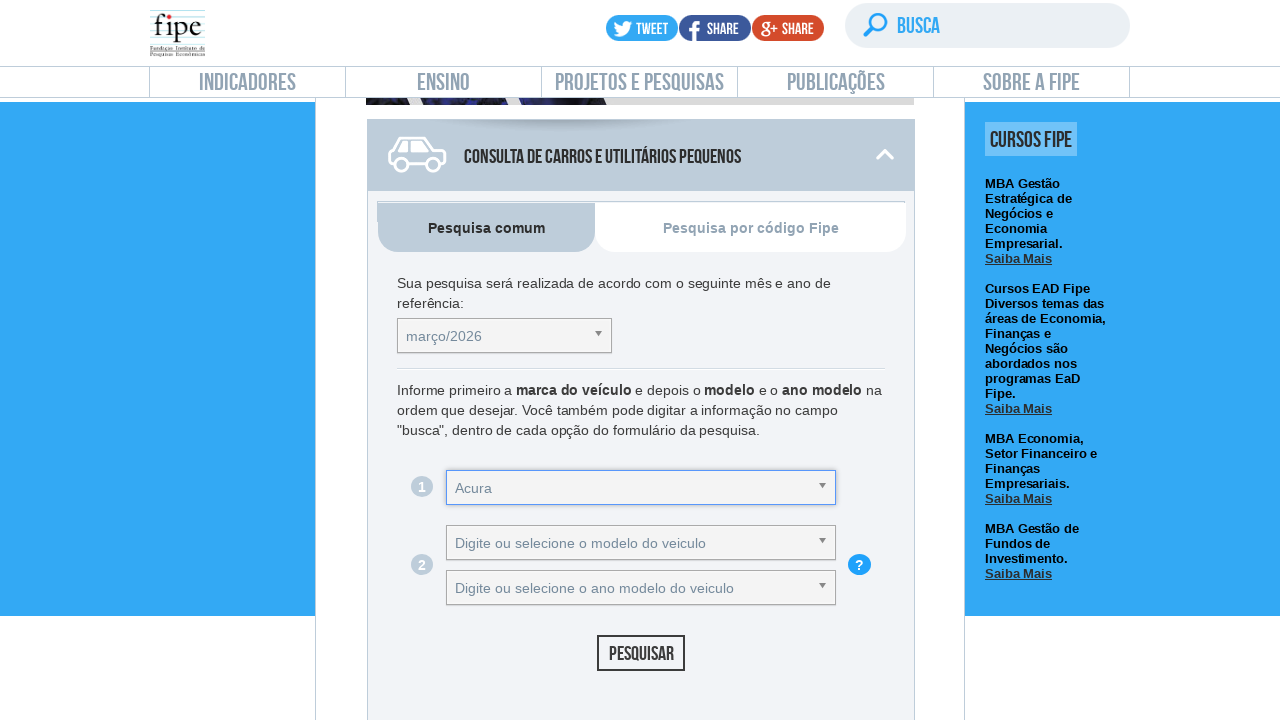

Clicked on vehicle model dropdown at (641, 542) on #selectAnoModelocarro_chosen > a
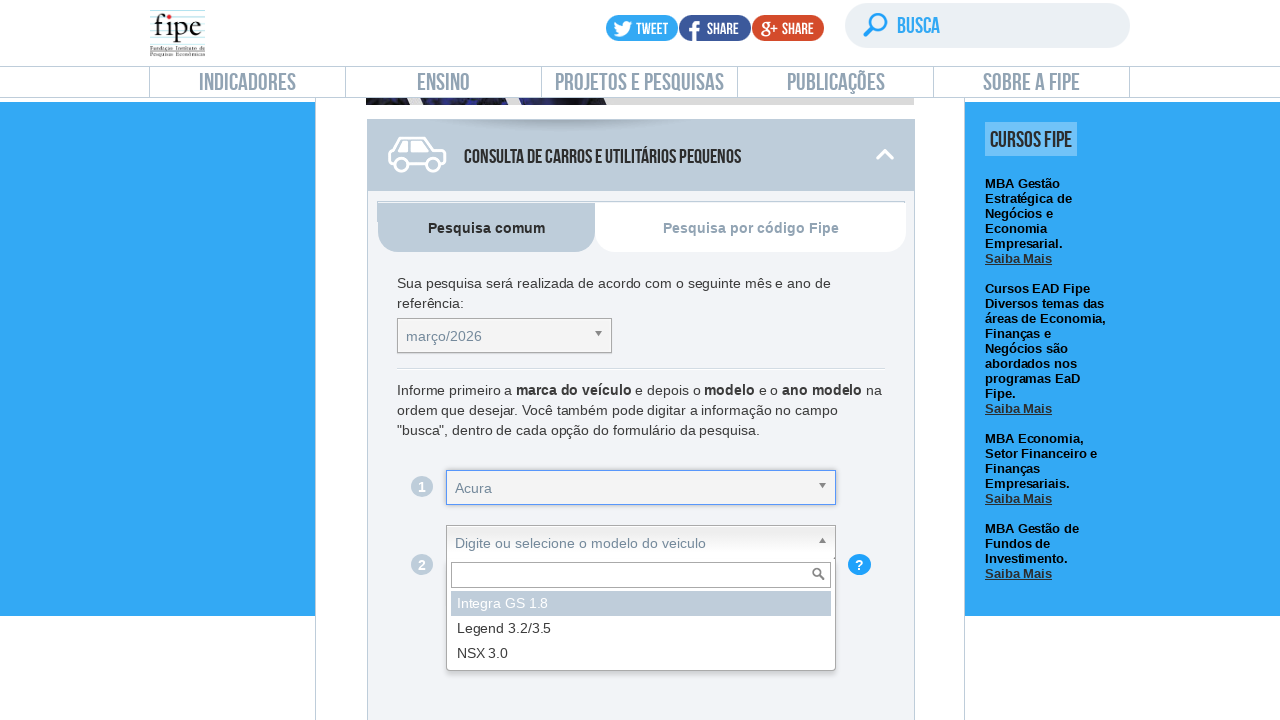

Waited for model dropdown to expand
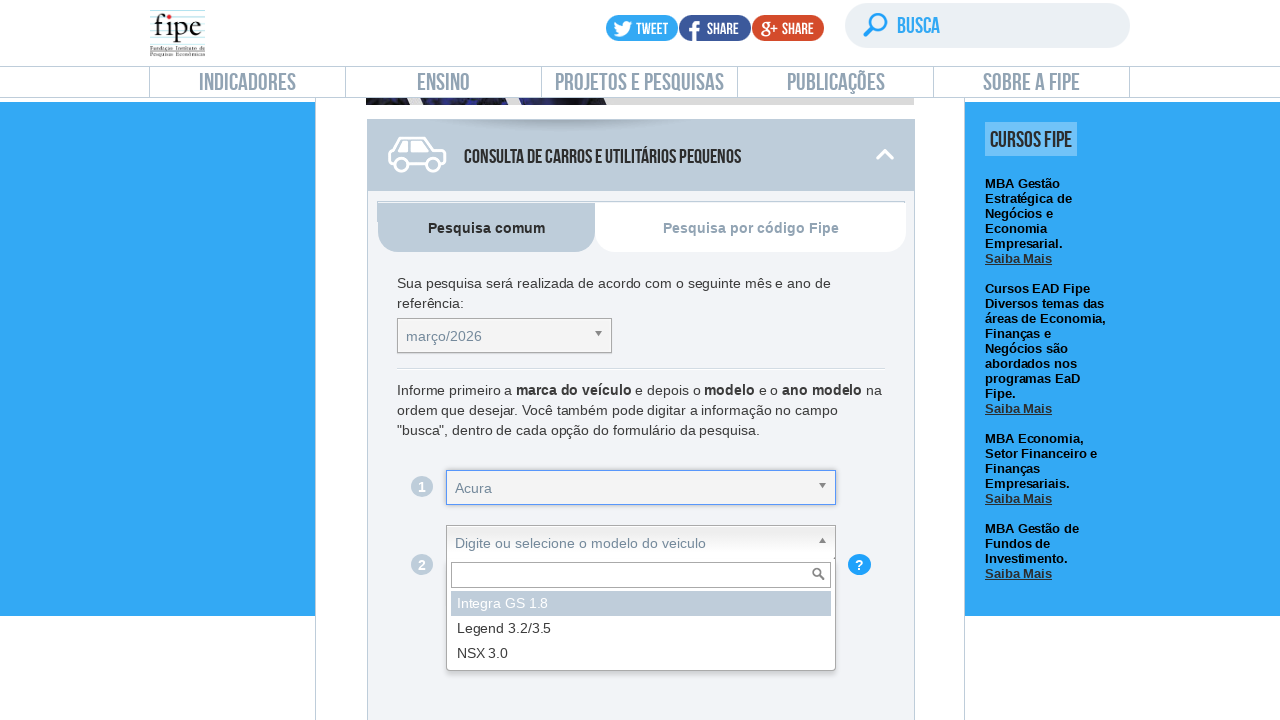

Selected first available vehicle model at (641, 604) on li.active-result:nth-child(1)
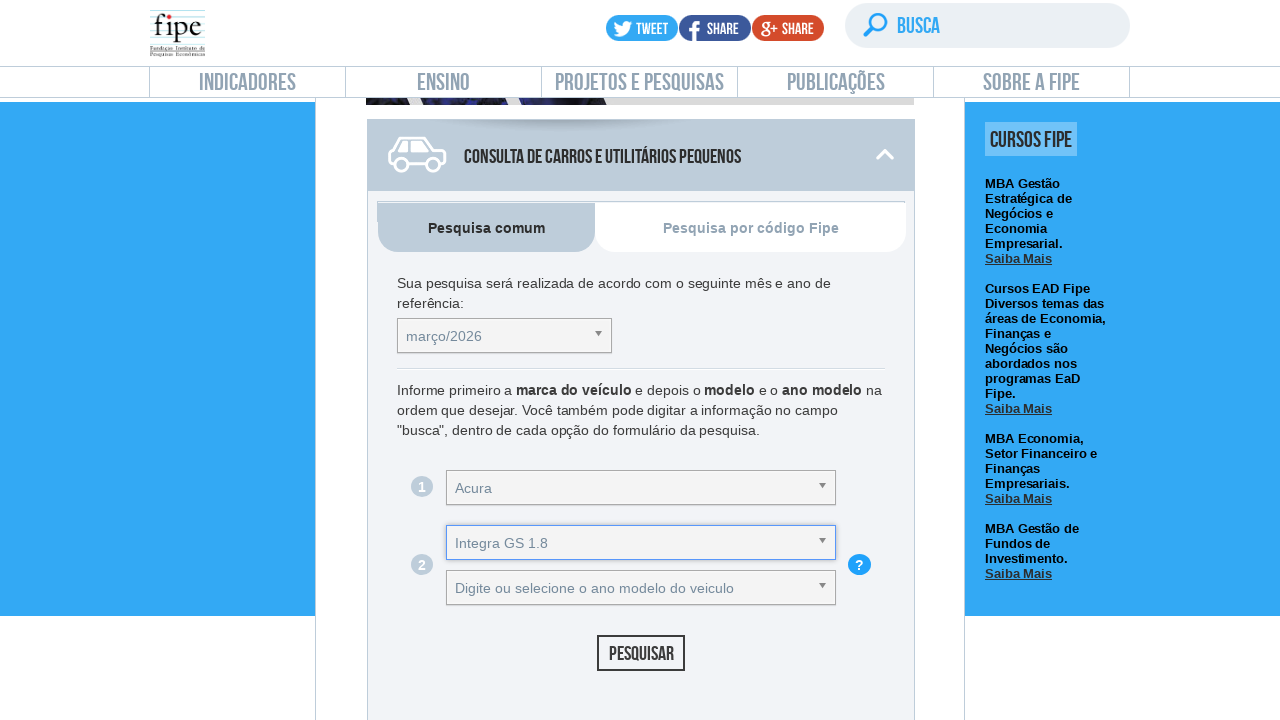

Waited for model selection to complete
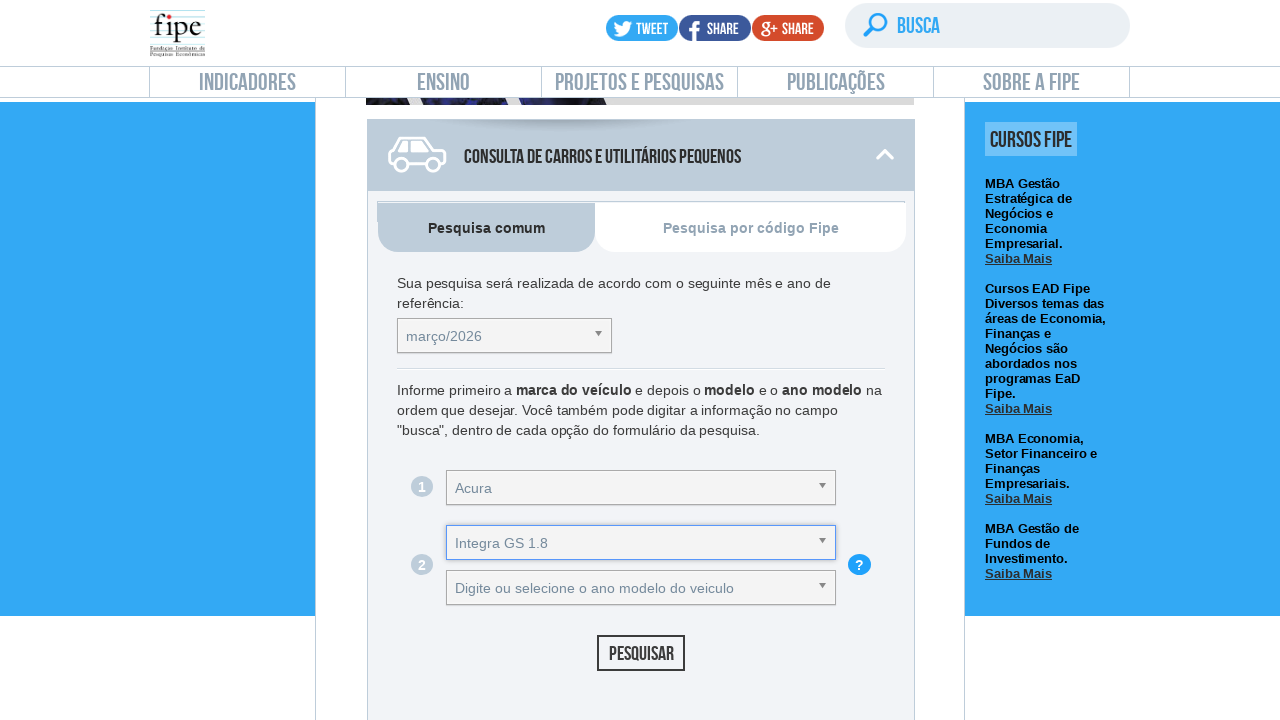

Clicked on vehicle year dropdown at (641, 588) on #selectAnocarro_chosen
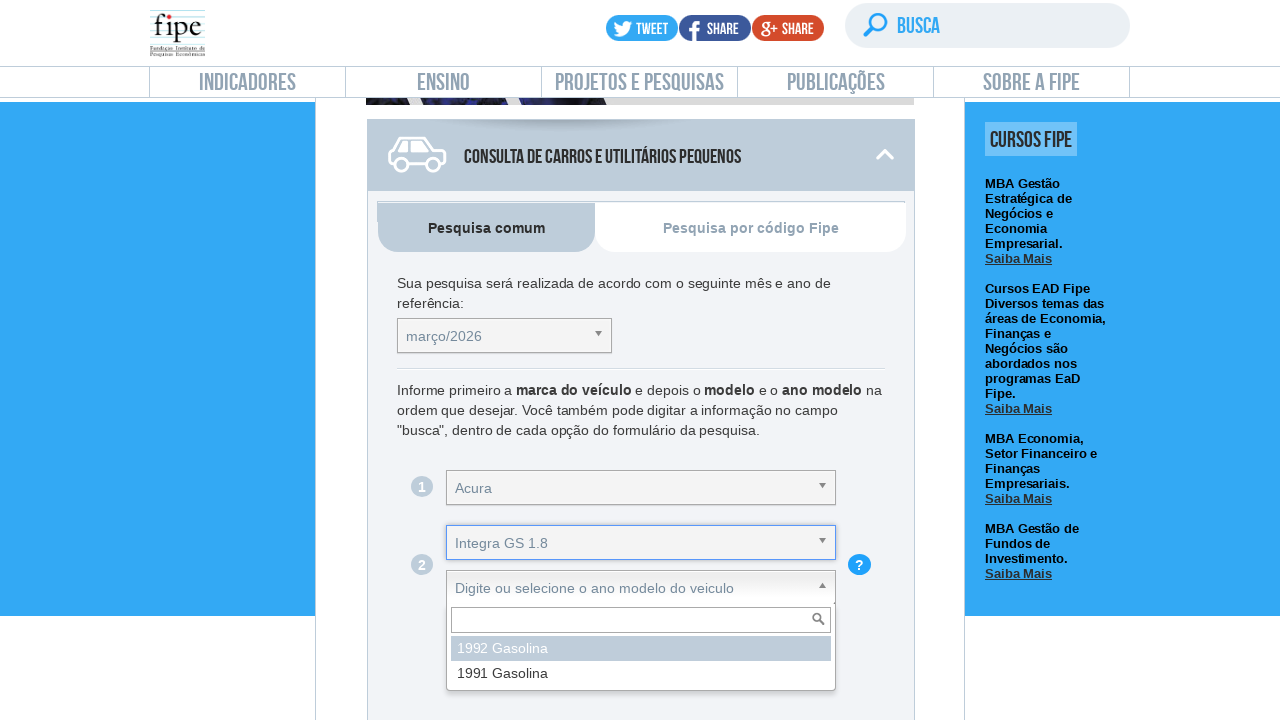

Waited for year dropdown to expand
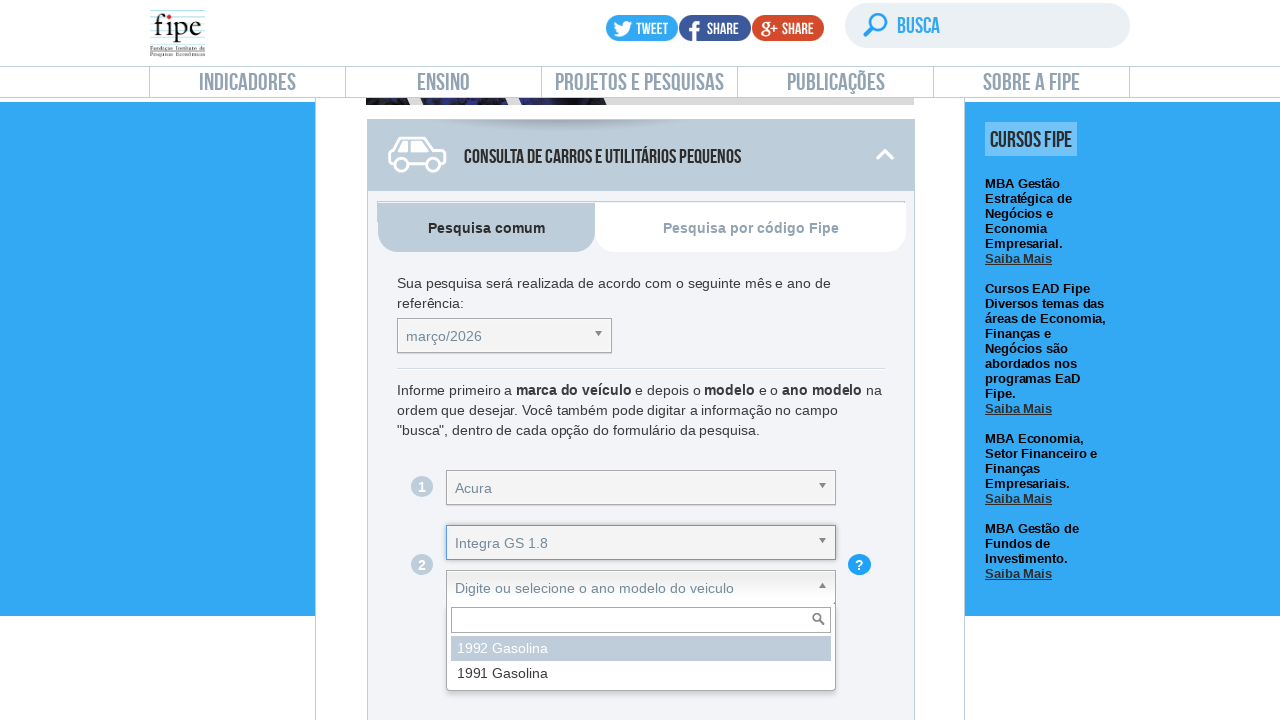

Selected first available vehicle year at (641, 648) on li.active-result:nth-child(1)
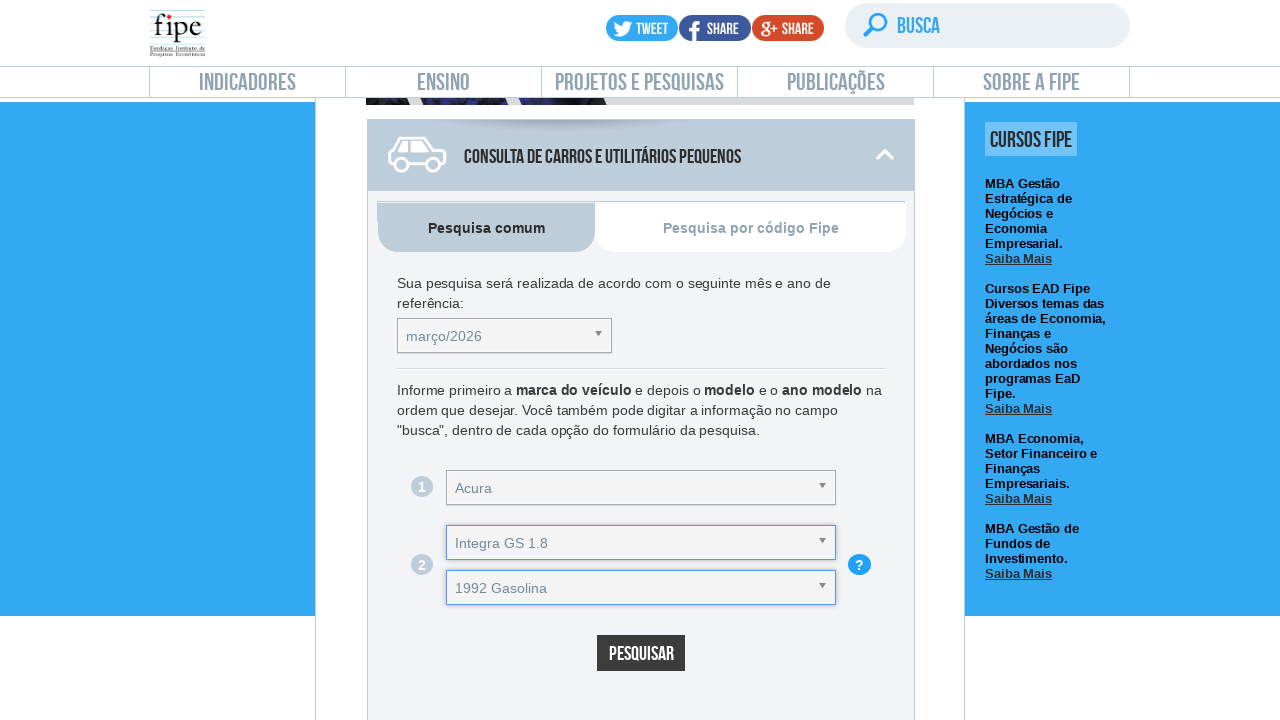

Waited for year selection to complete
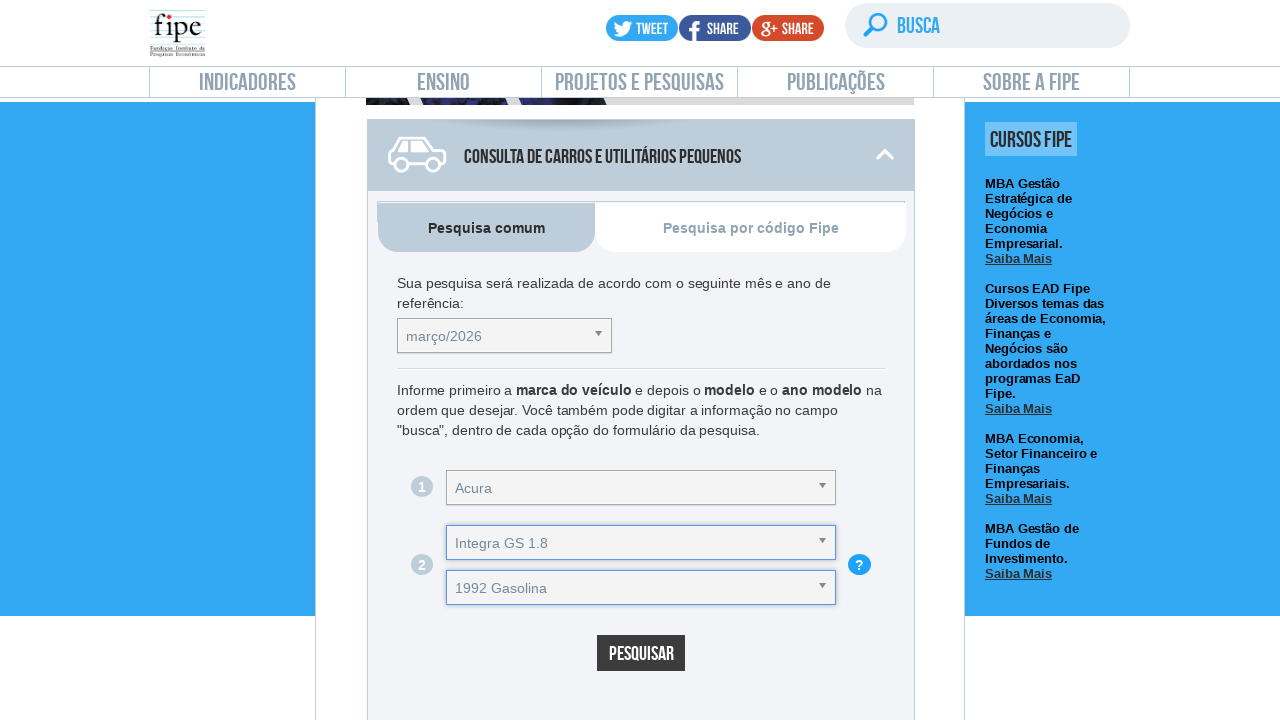

Clicked search button to lookup vehicle price at (641, 653) on xpath=//*[@id='buttonPesquisarcarro']
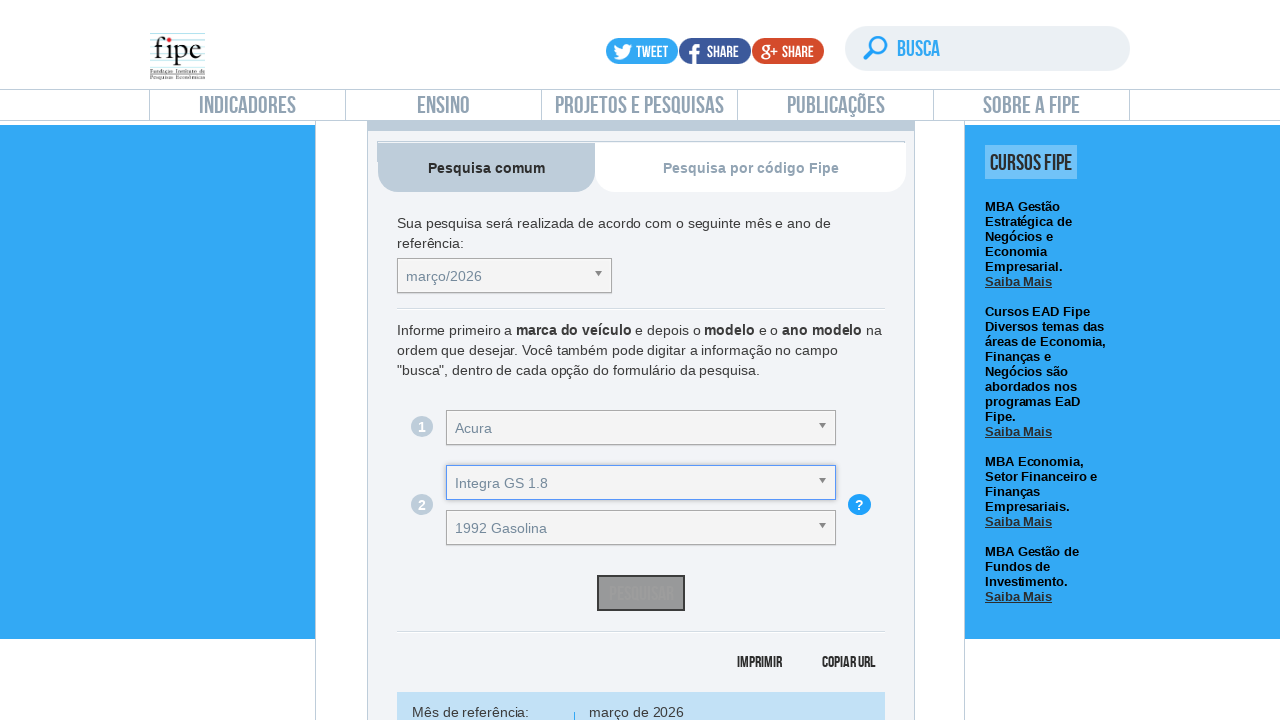

Waited for search to process
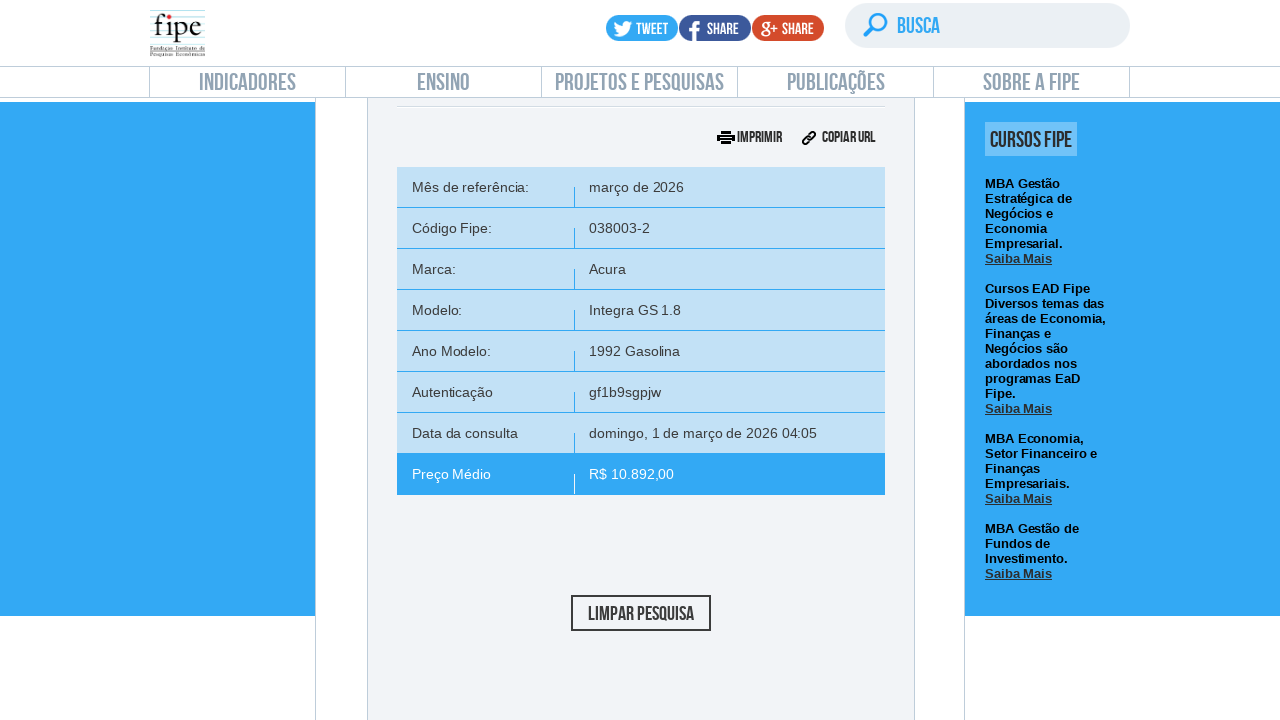

Search results loaded - vehicle average price displayed
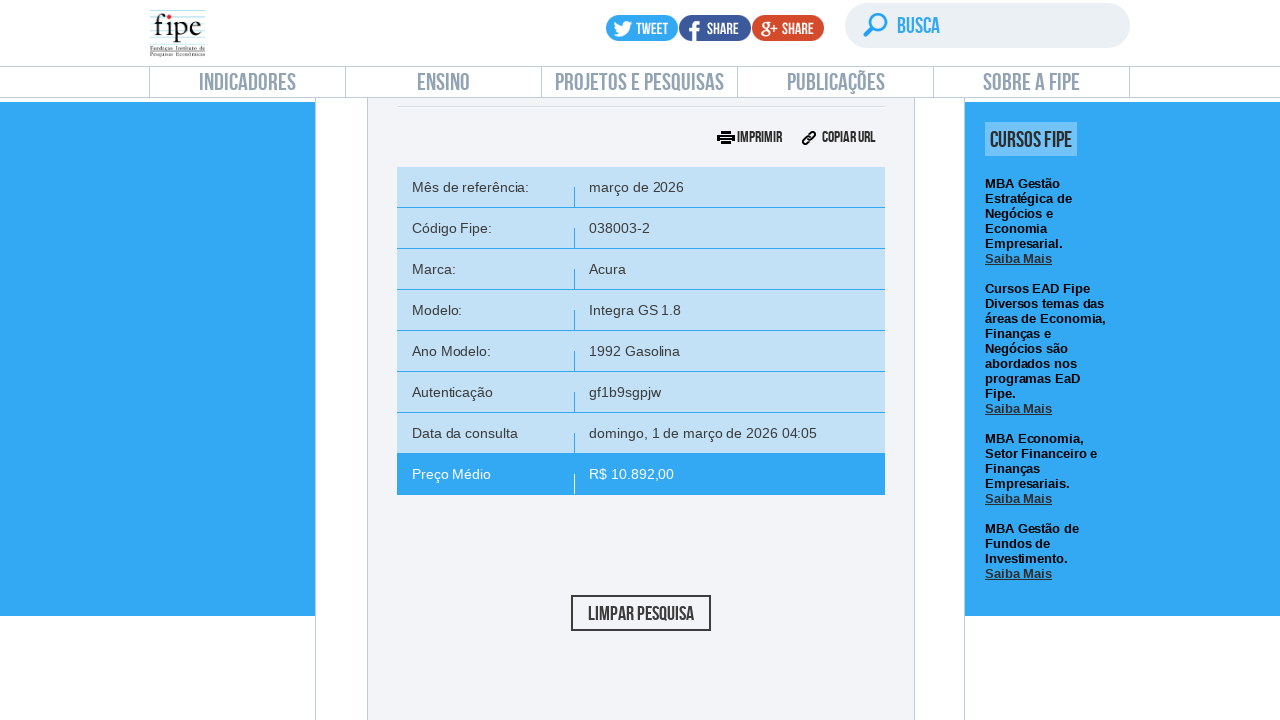

Clicked clear search button to reset form at (641, 613) on #buttonLimparPesquisarcarro > a
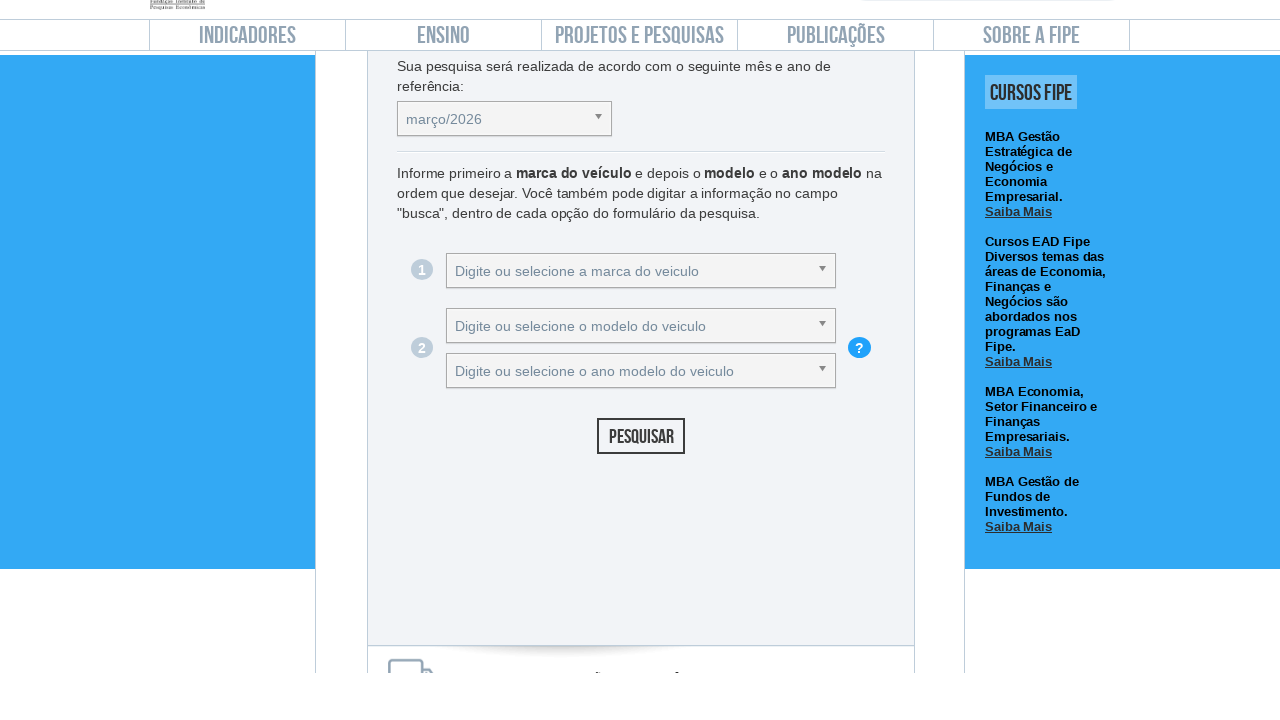

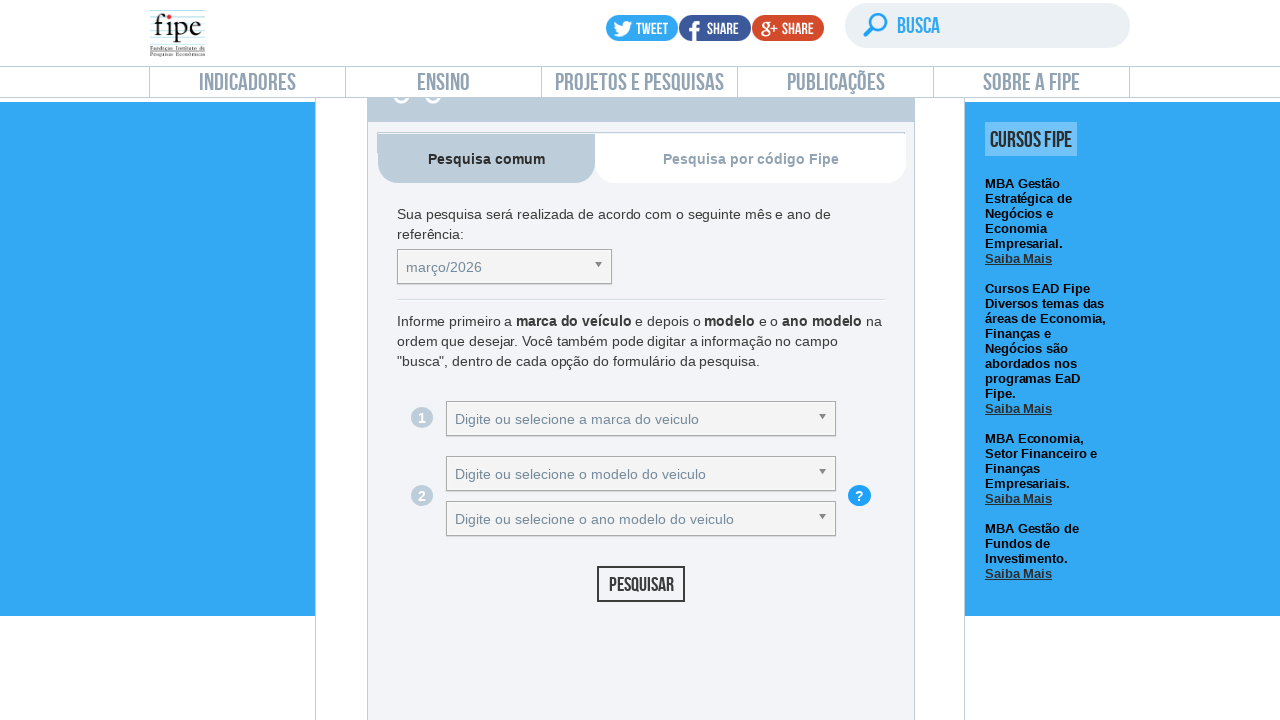